Tests Korean language support by verifying that Korean text characters are present on the Korean version of the site

Starting URL: https://korean-mbti-platform.netlify.app/ko

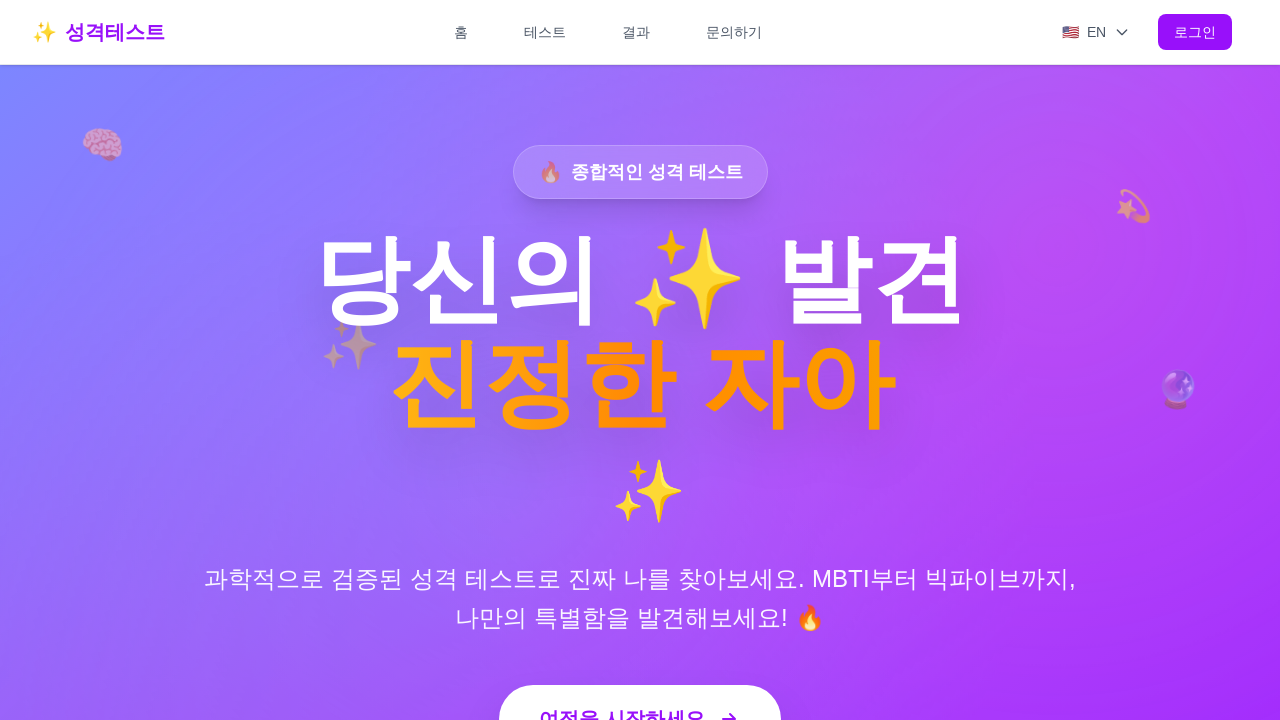

Waited for page to reach domcontentloaded state
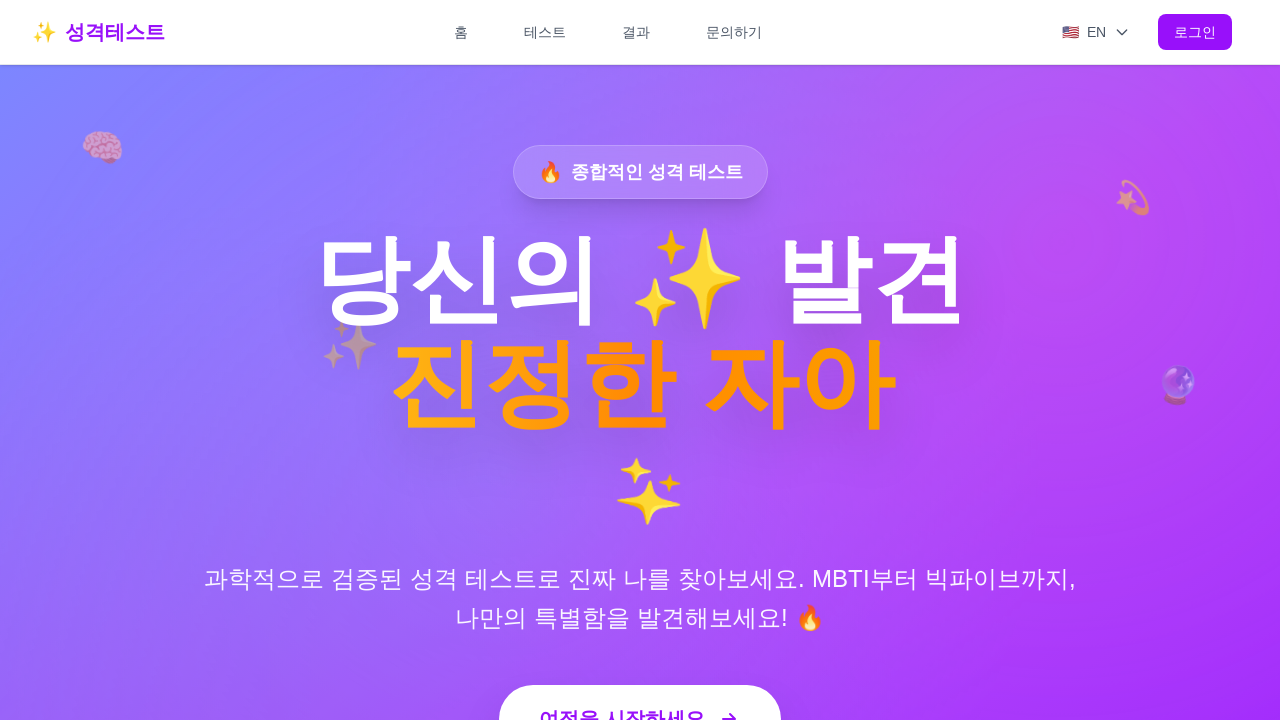

Waited 2000ms for page content to fully render
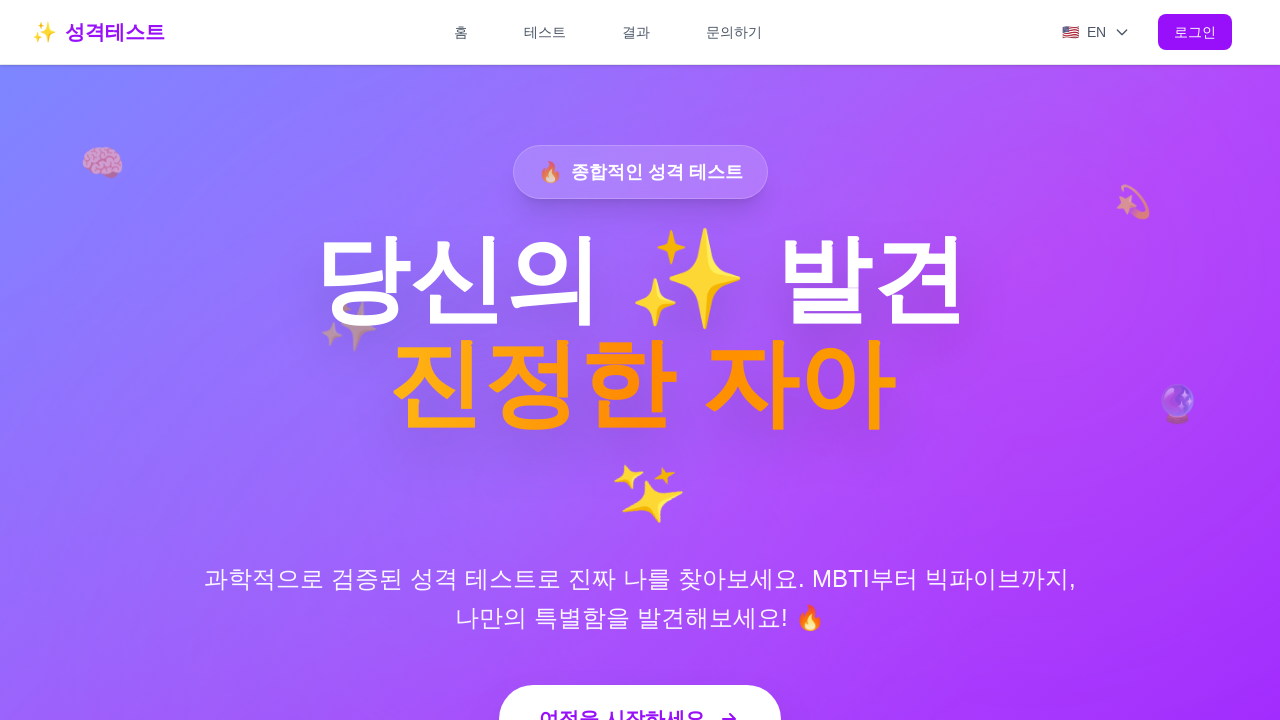

Retrieved body text content to verify Korean language
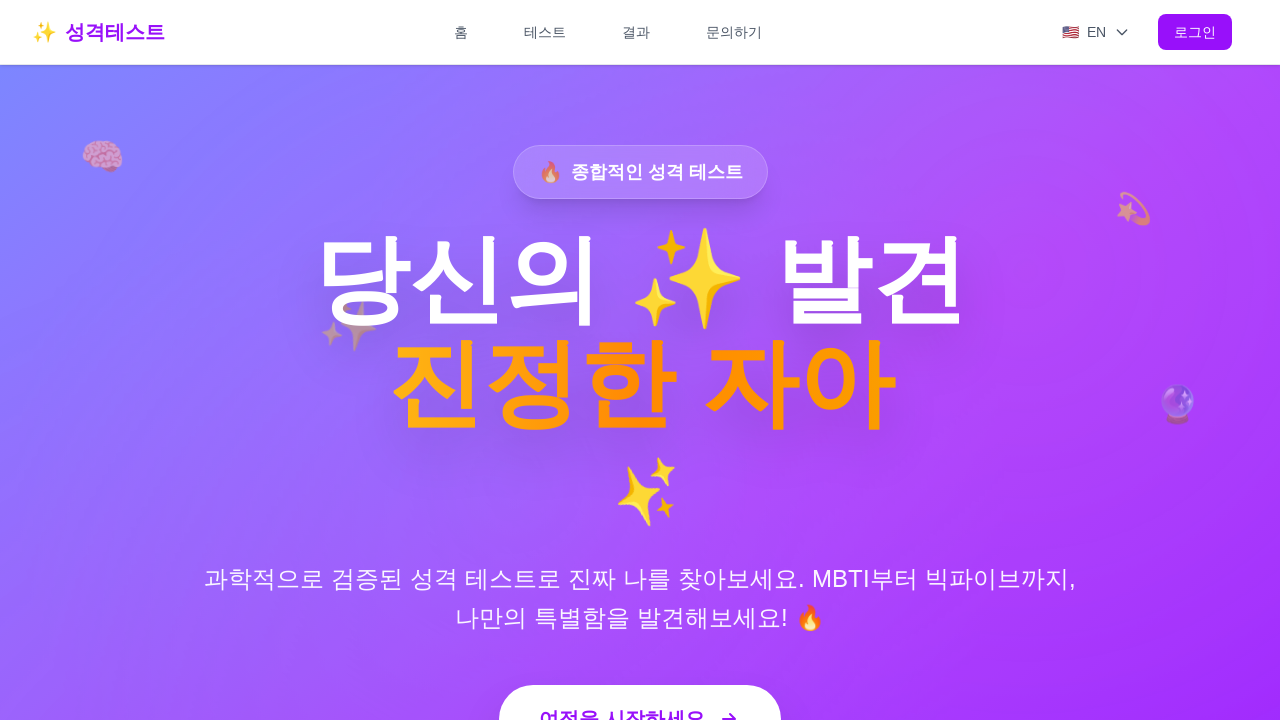

Checked for presence of Korean characters (가-힣 unicode range)
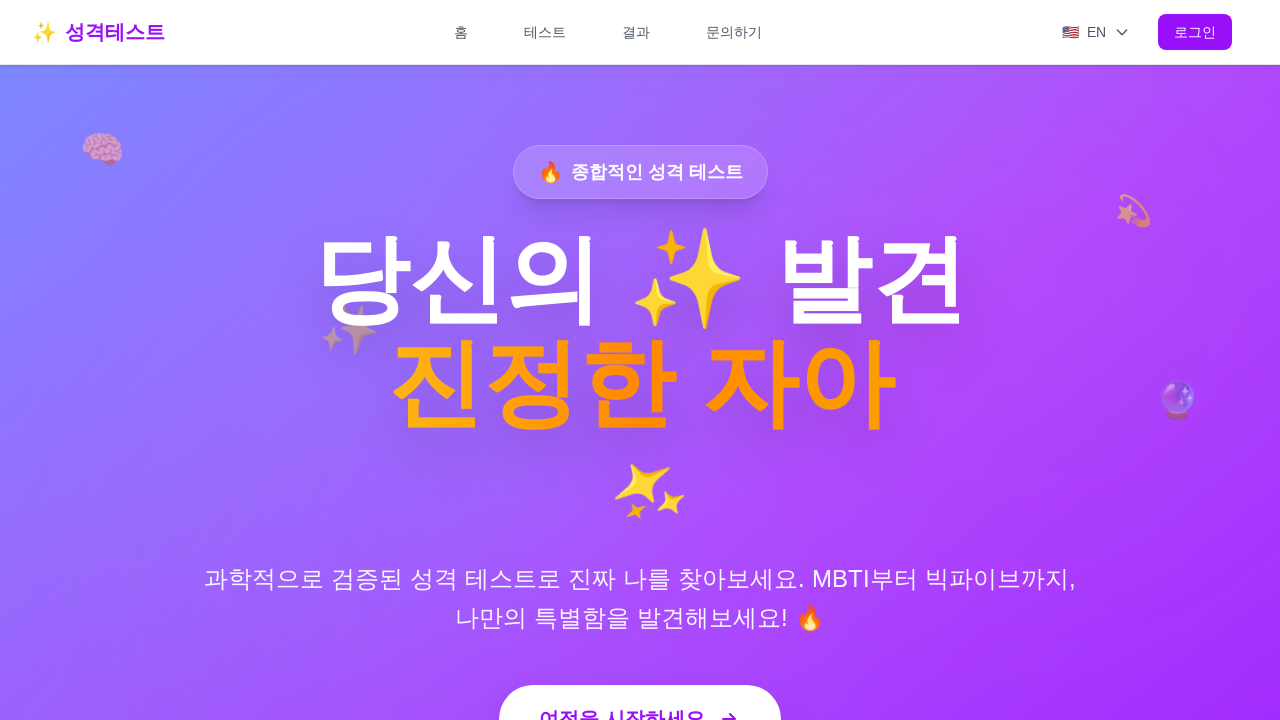

Assertion passed: Korean language content is present on the /ko page
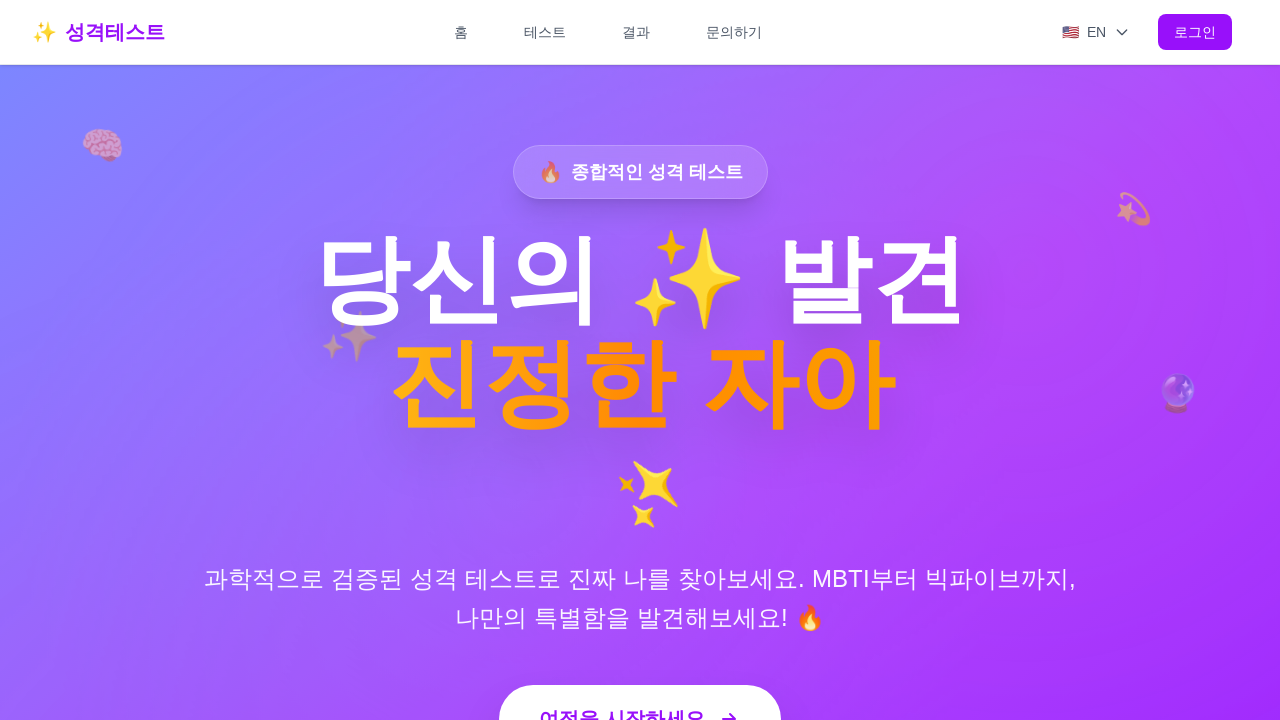

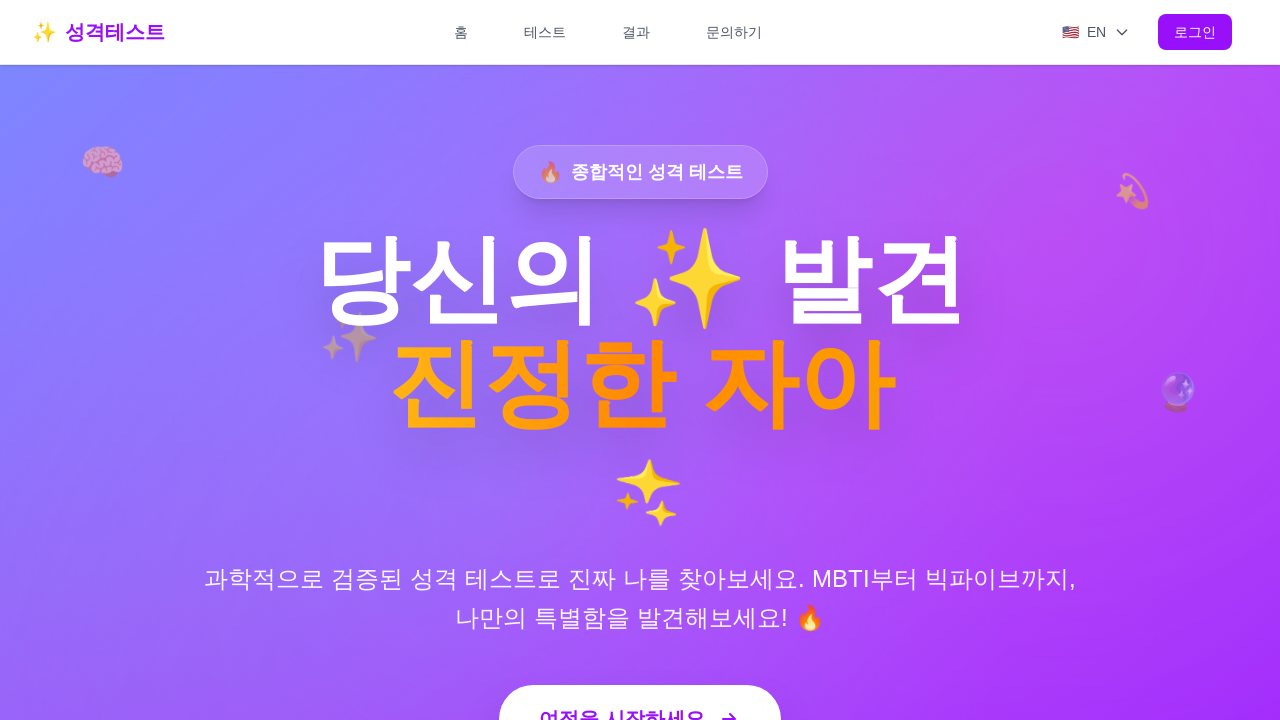